Tests window handling by opening a new window through a link click, switching between windows, and verifying content in both parent and child windows

Starting URL: https://the-internet.herokuapp.com/windows

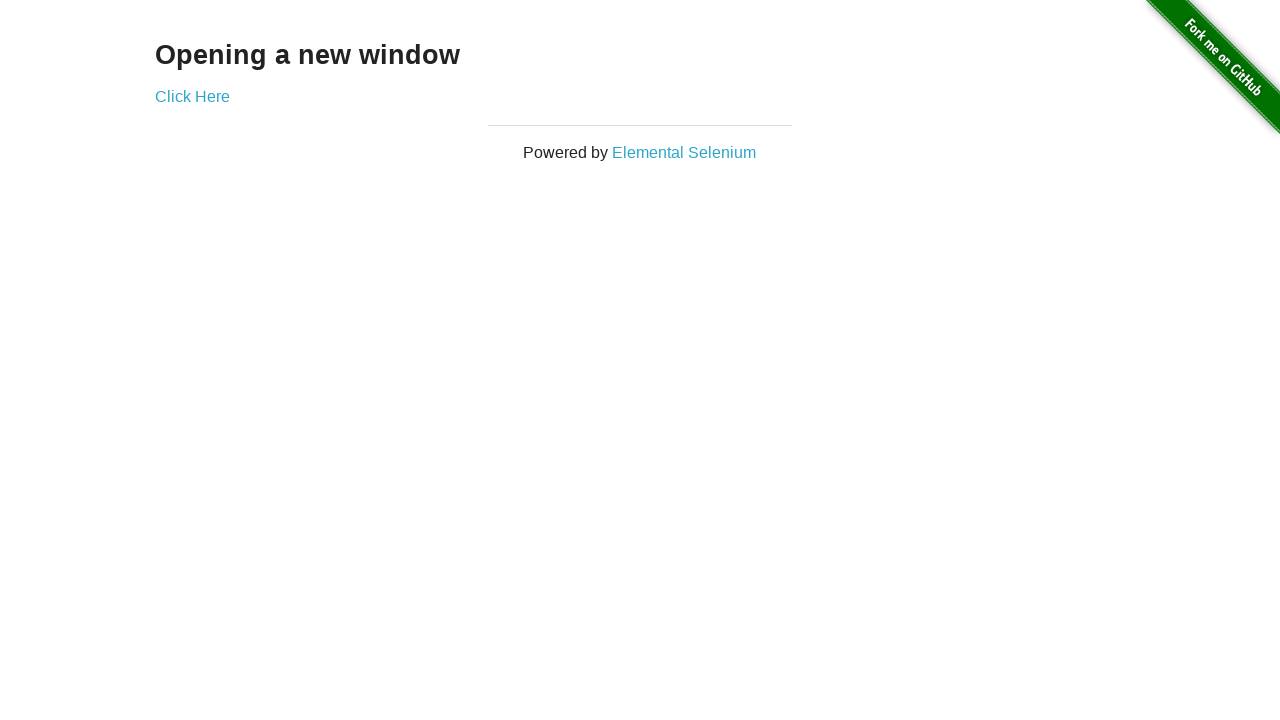

Navigated to the windows handling test page
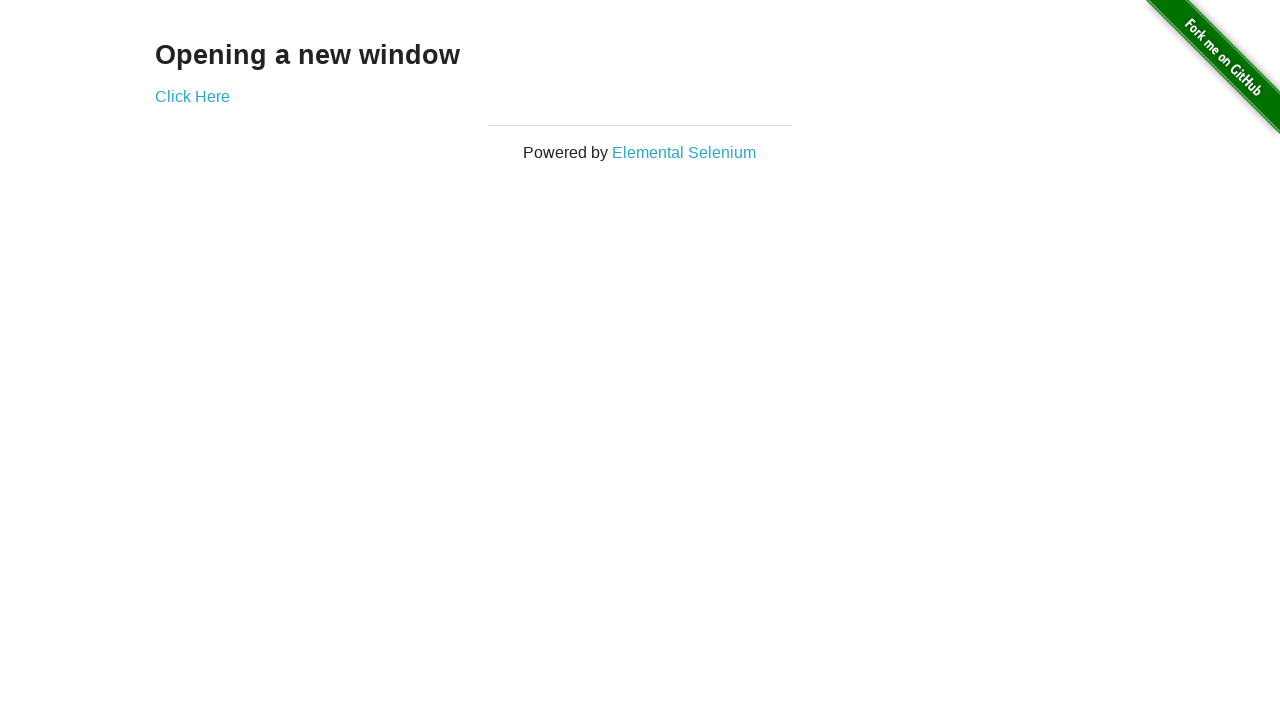

Clicked 'Click Here' link to open new window at (192, 96) on text=Click Here
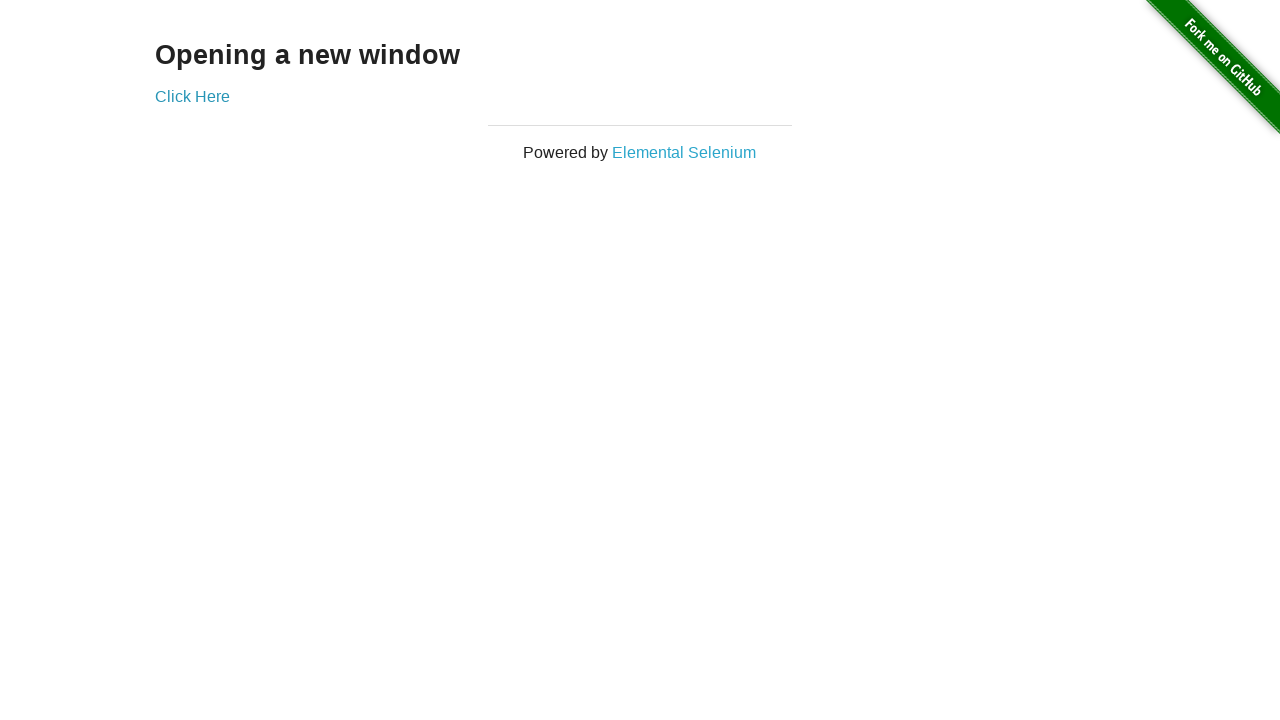

New window opened and captured
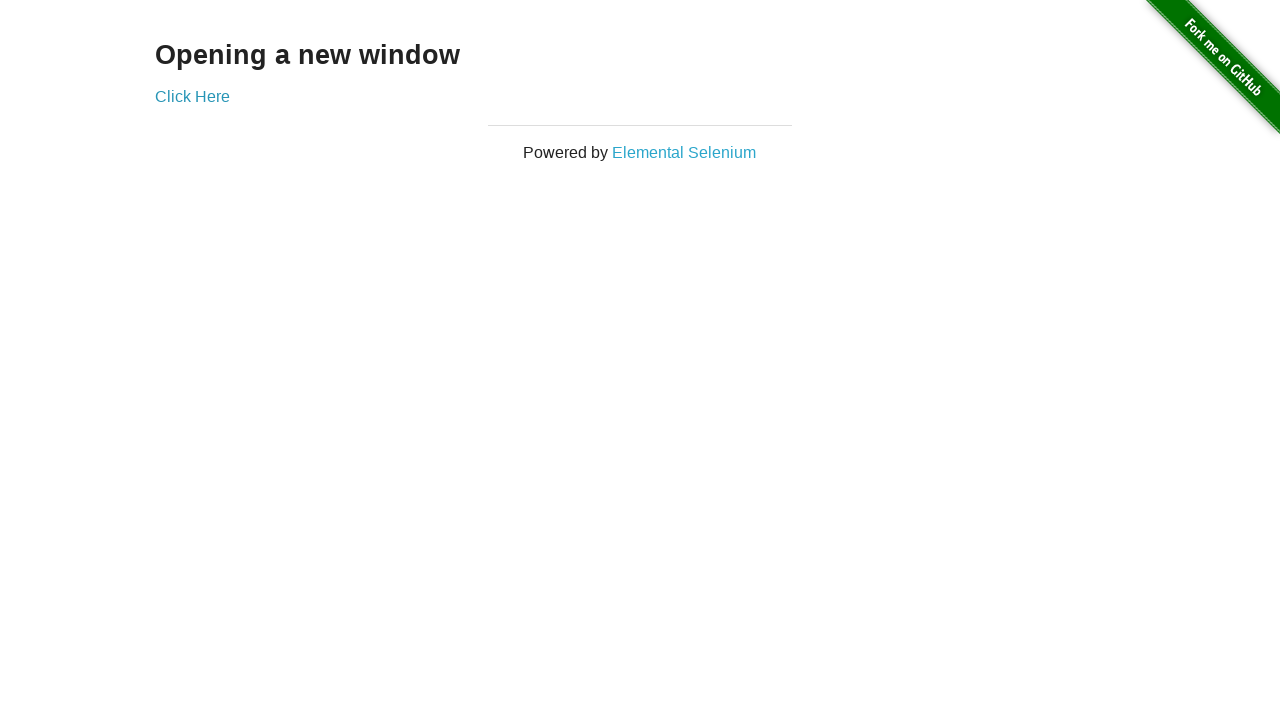

Waited for h3 heading in child window to load
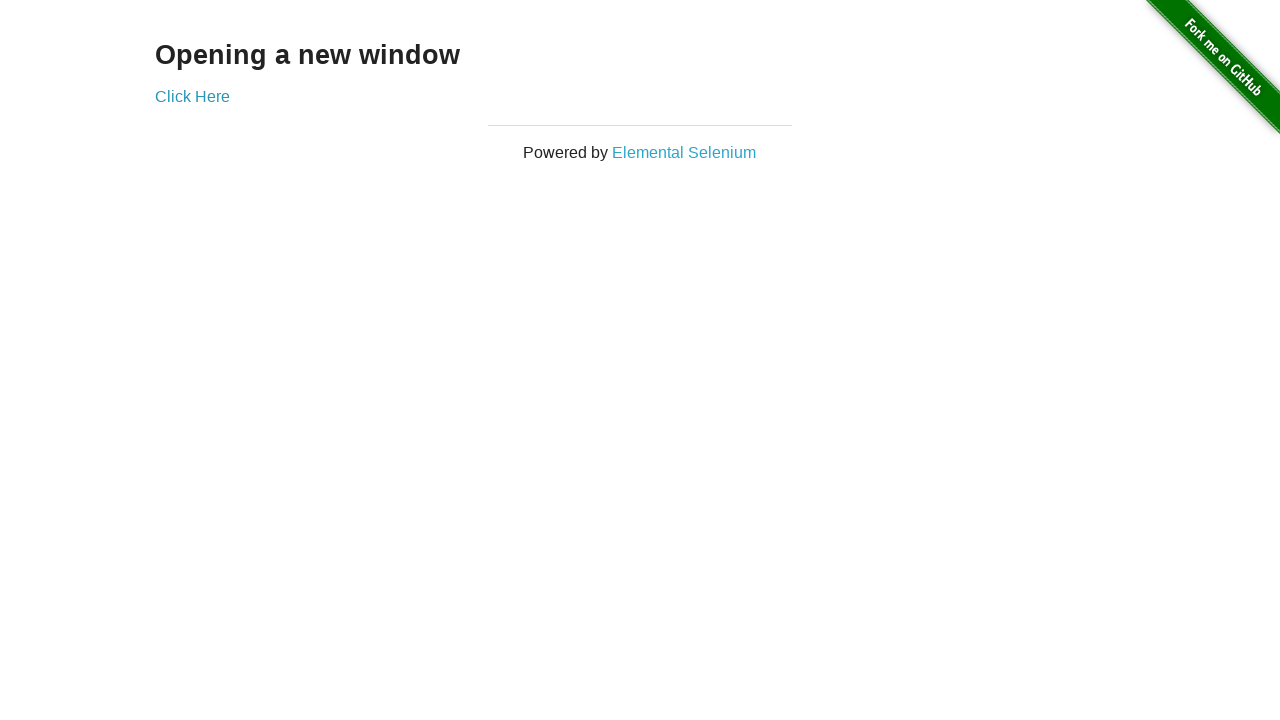

Retrieved child window heading text: 'New Window'
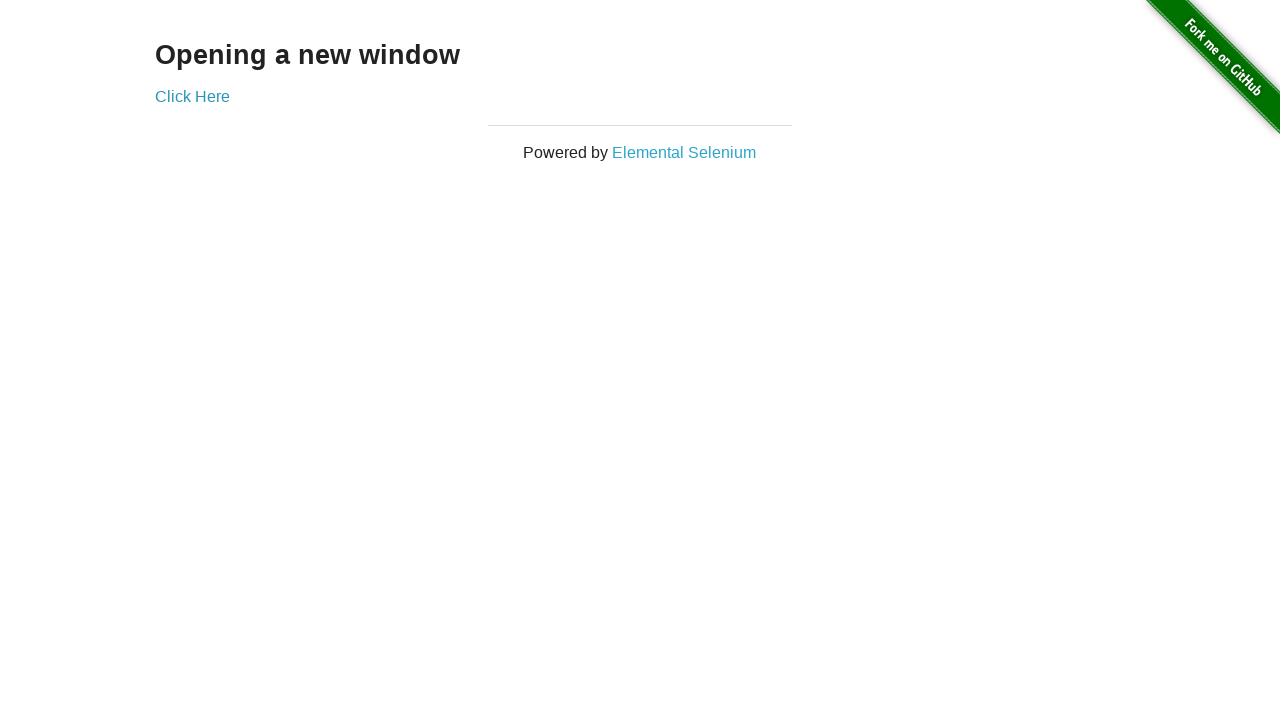

Closed the child window
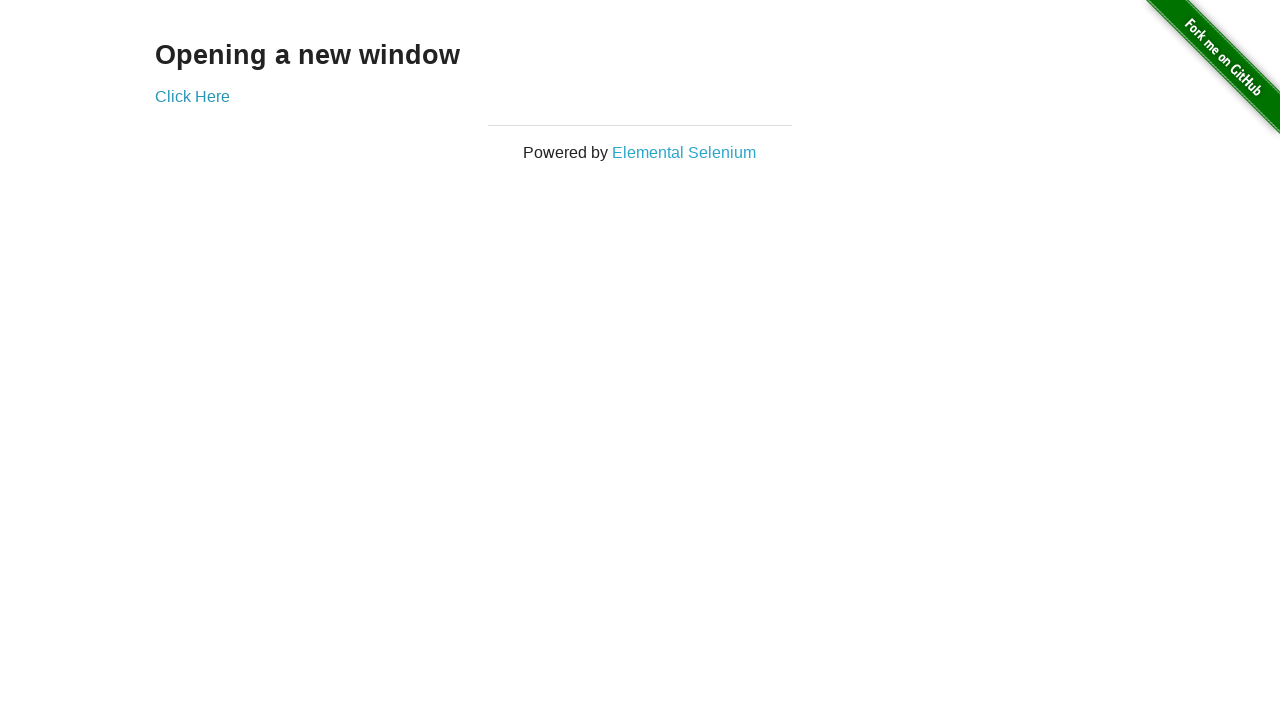

Verified parent window contains heading 'Opening a new window'
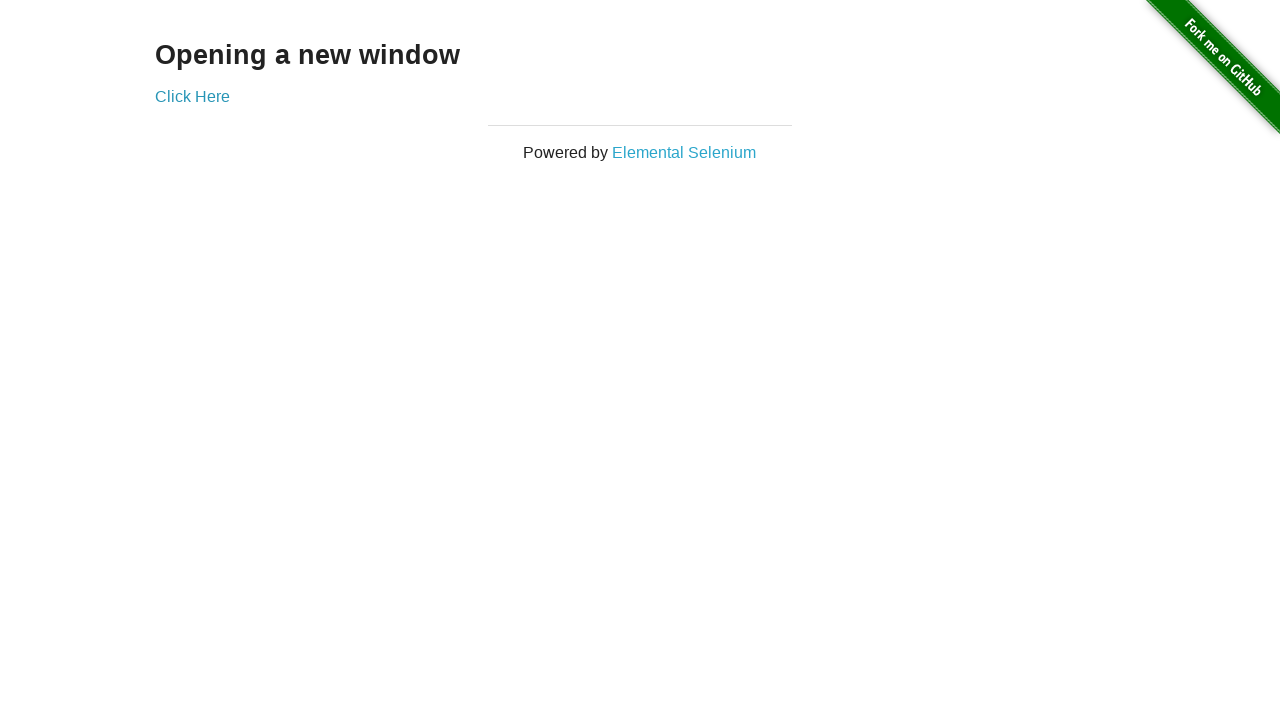

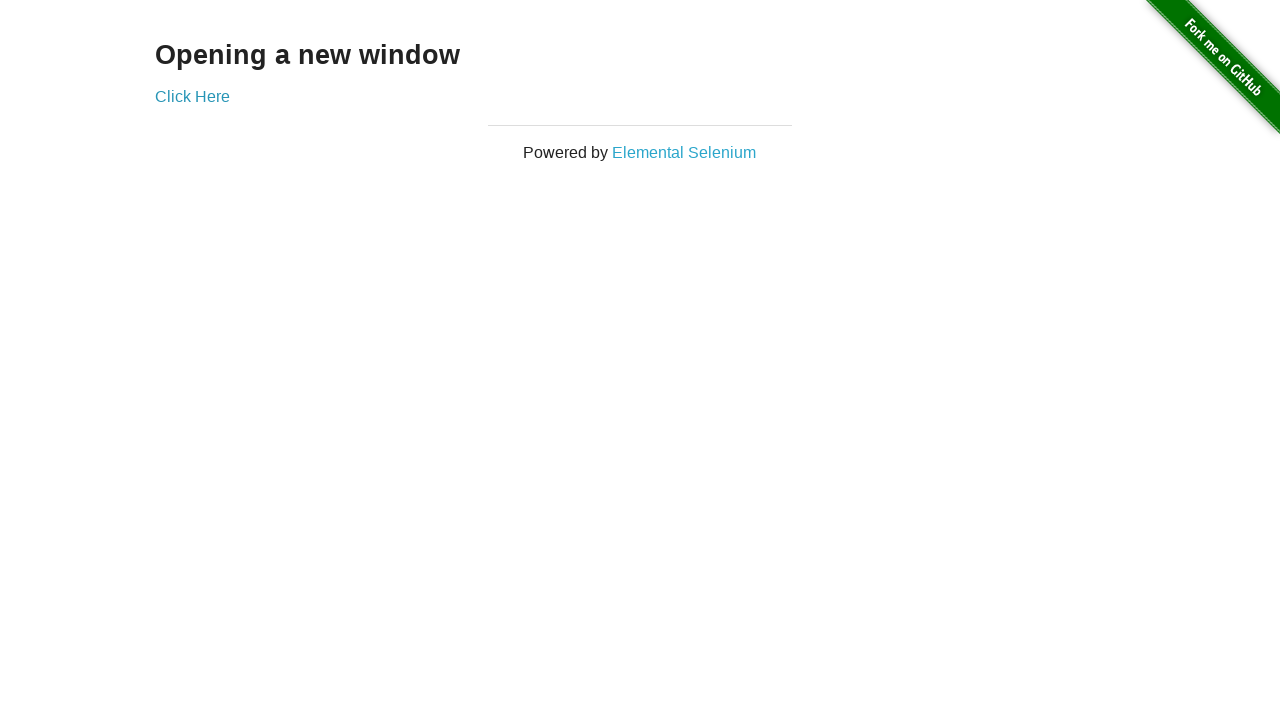